Tests that the Duolingo homepage loads successfully by verifying the URL matches the expected homepage URL.

Starting URL: https://www.duolingo.com/

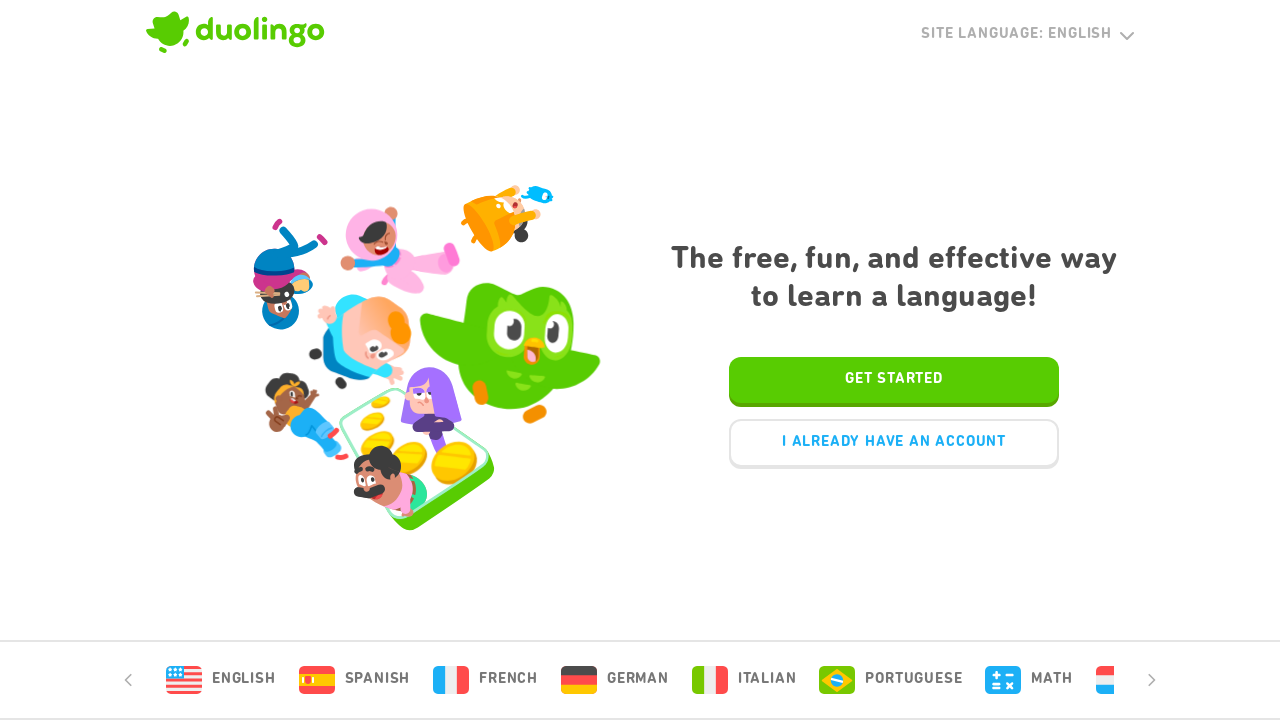

Verified that the Duolingo homepage URL matches the expected URL
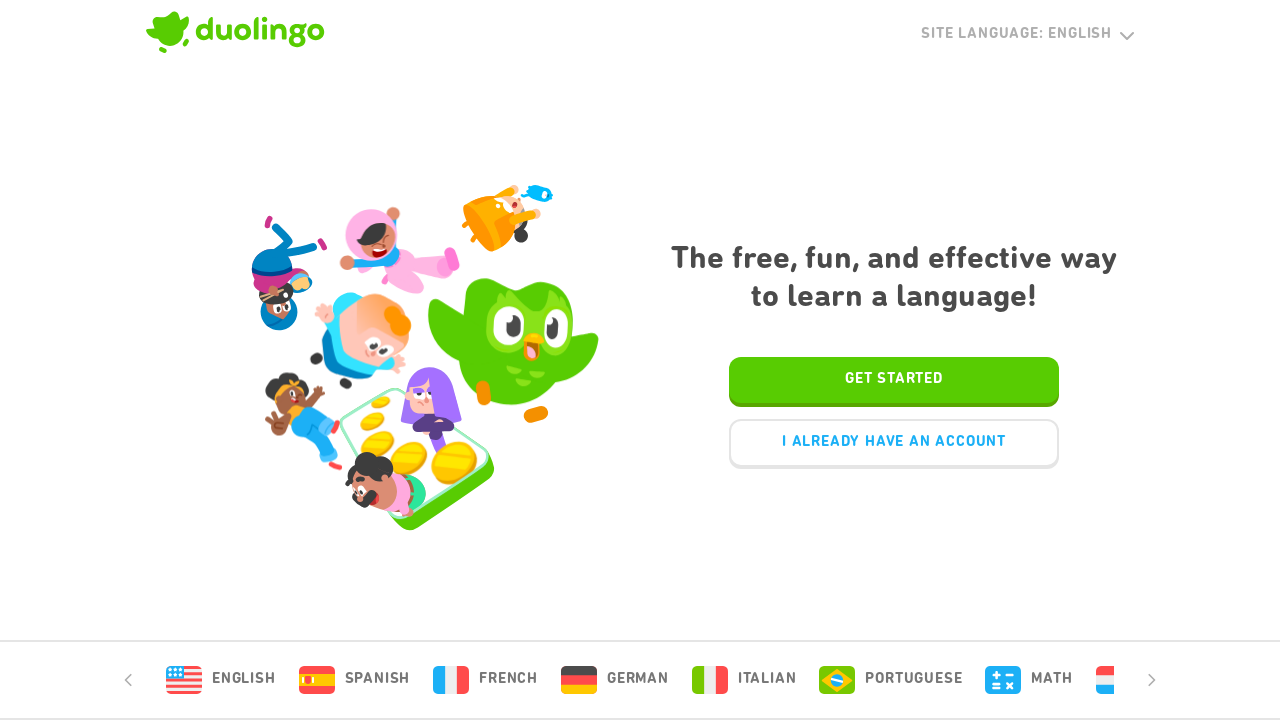

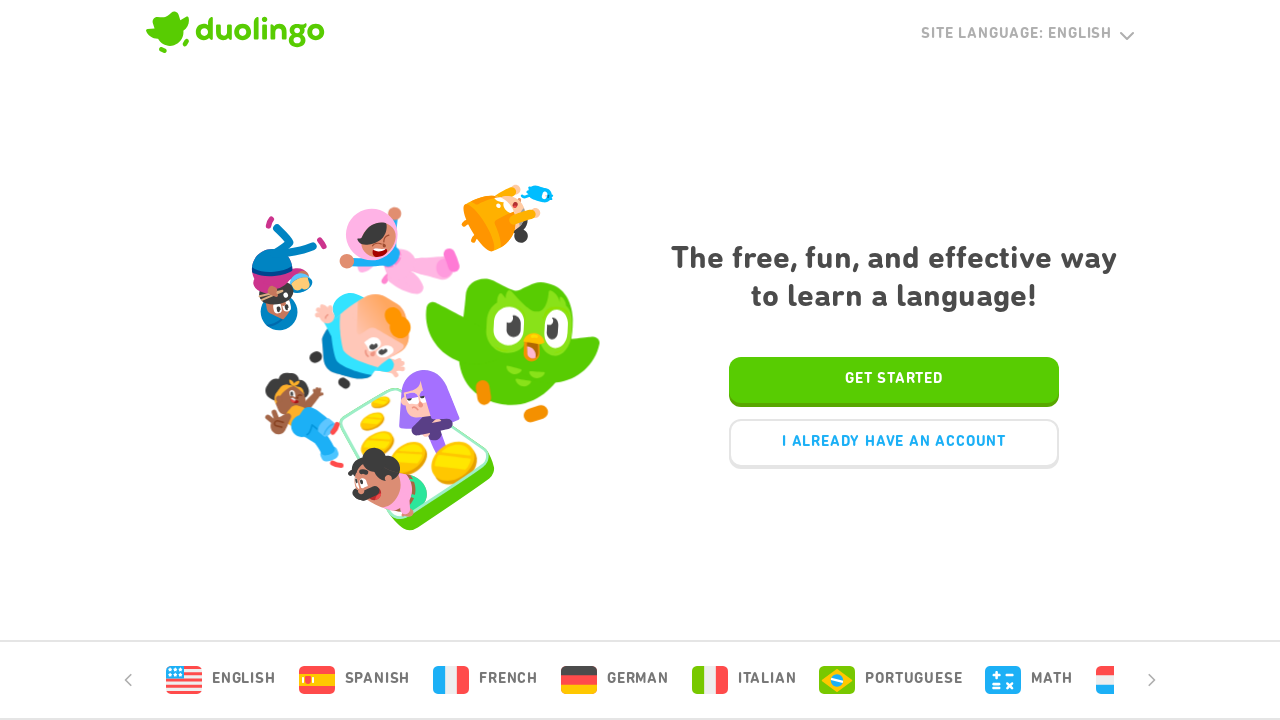